Tests various text input field interactions including typing, appending text, clearing fields, and verifying field states on a form testing page

Starting URL: https://www.leafground.com/input.xhtml

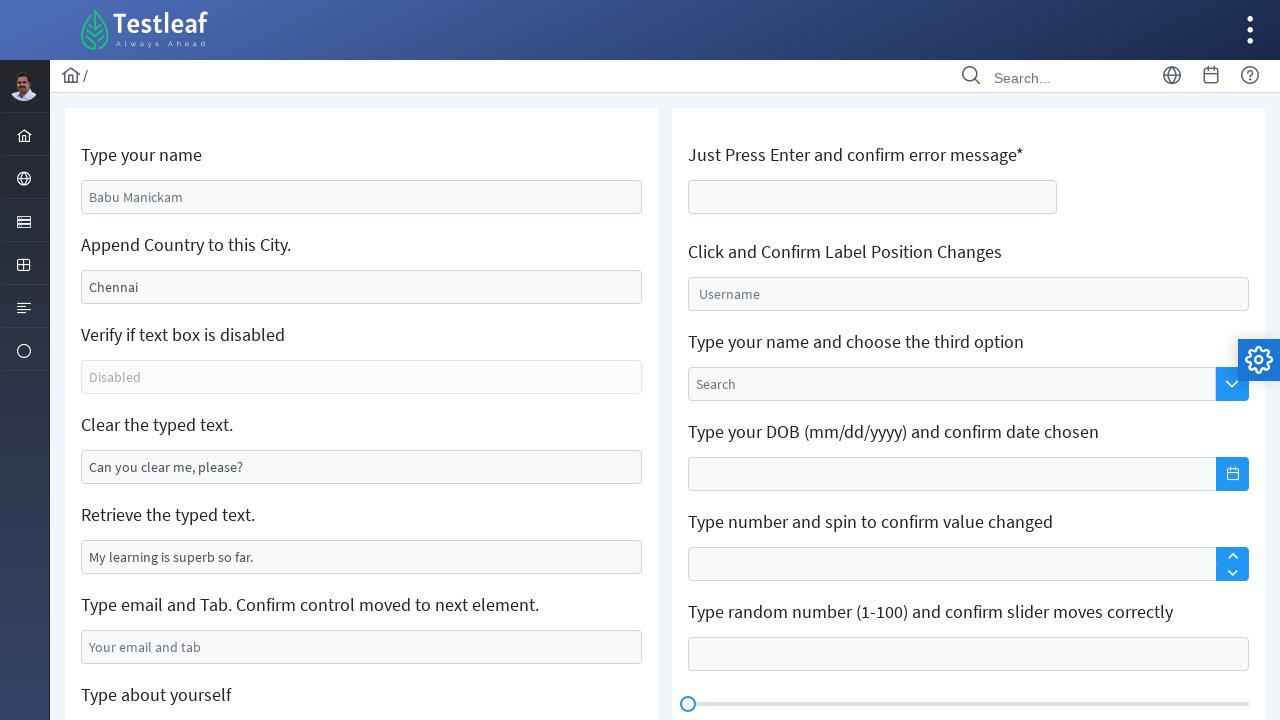

Filled name field with 'Nuha Haleem' on #j_idt88\:name
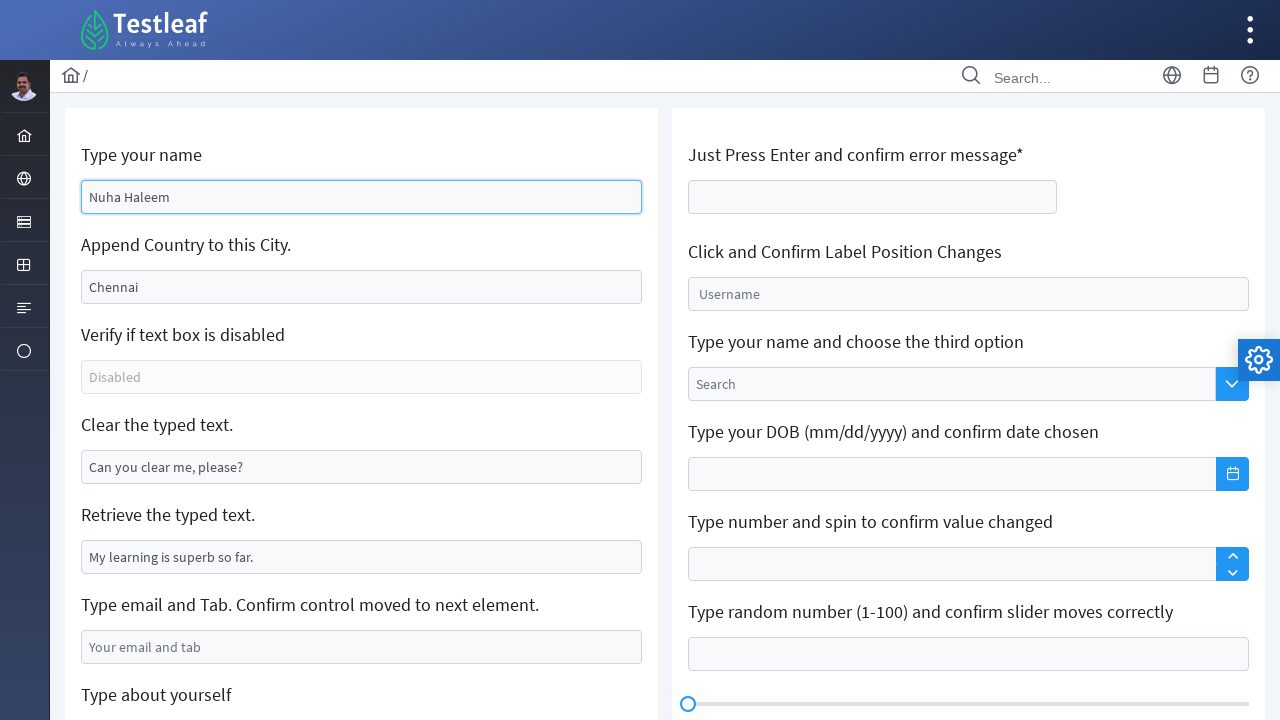

Filled city field with 'Sri Lanka' on #j_idt88\:j_idt91
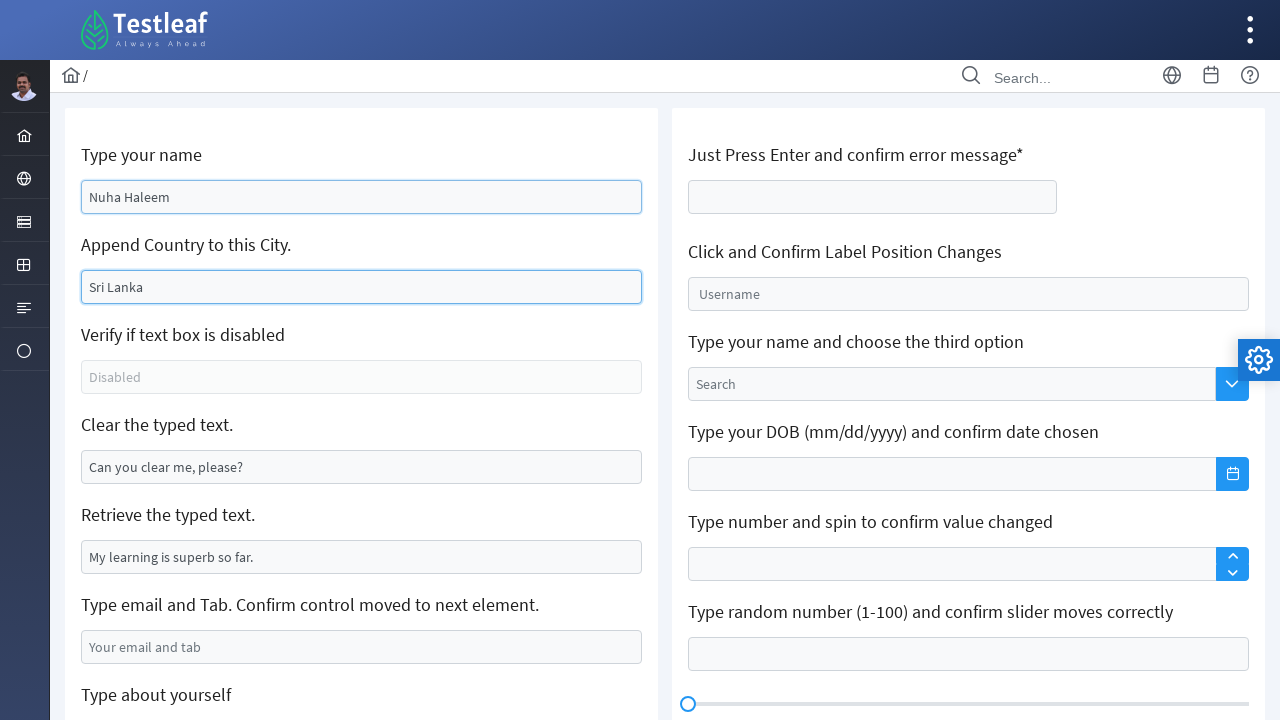

Checked if text box is enabled
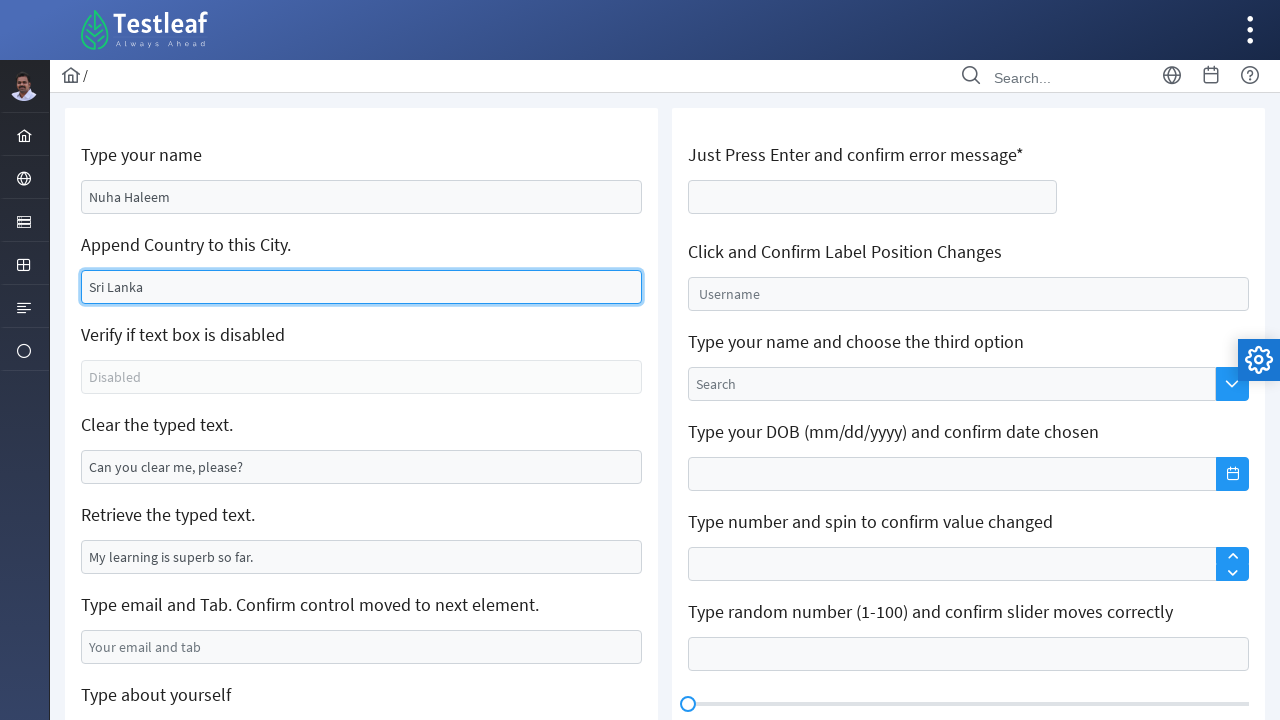

Cleared text from field on xpath=//*[@id='j_idt88:j_idt95']
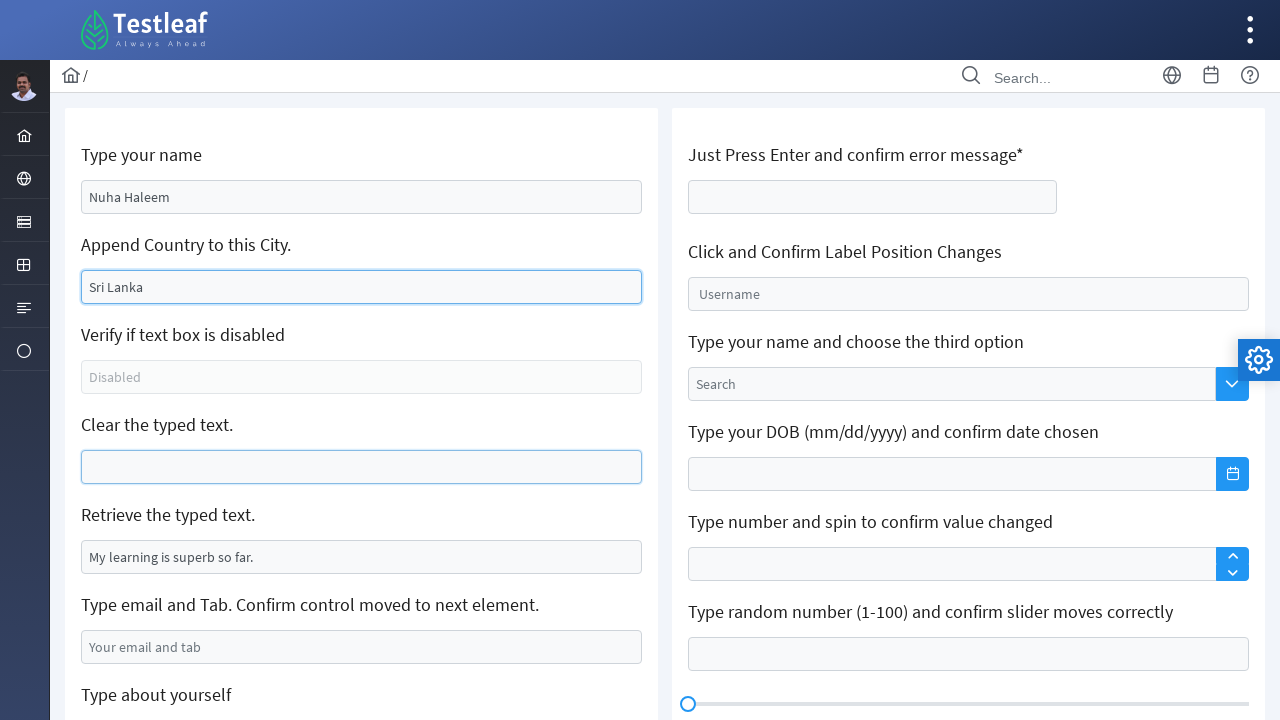

Retrieved text value from field
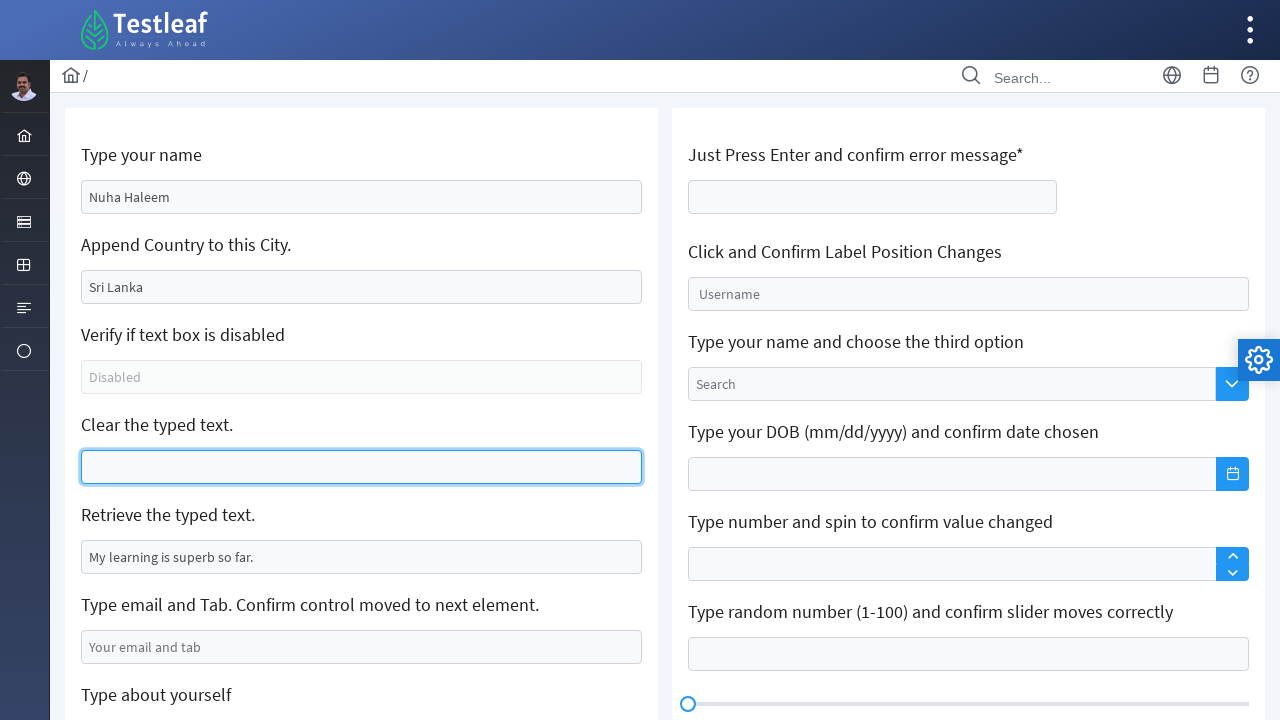

Filled email field with 'nuha12@gmail.com' on #j_idt88\:j_idt99
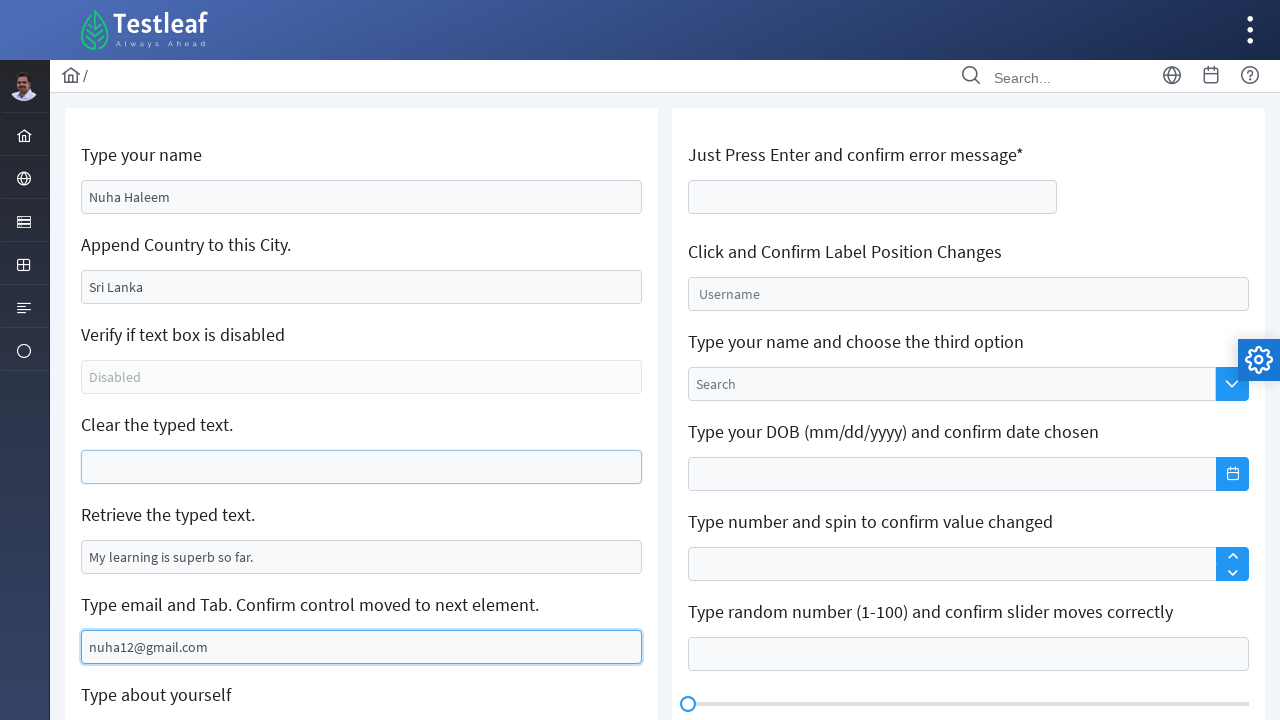

Pressed Tab key to move to next element on #j_idt88\:j_idt99
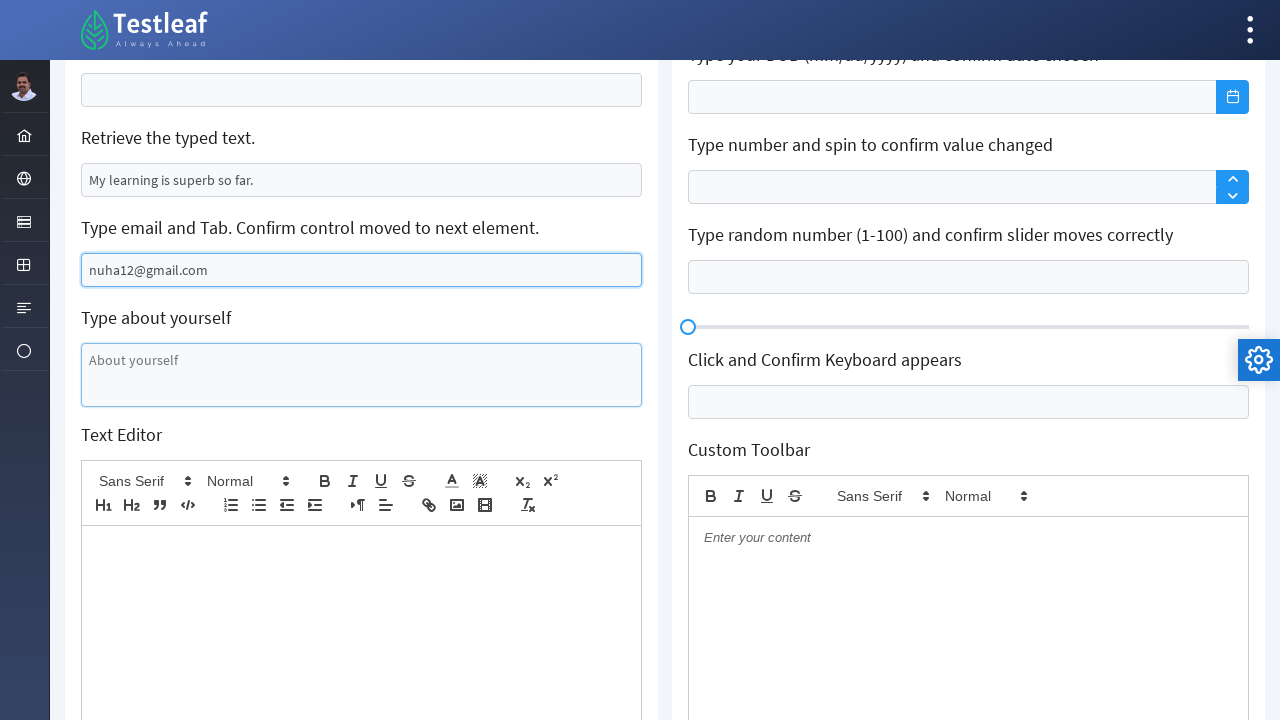

Typed 'MOVE TO NEXT ELEMENT' in email field on #j_idt88\:j_idt99
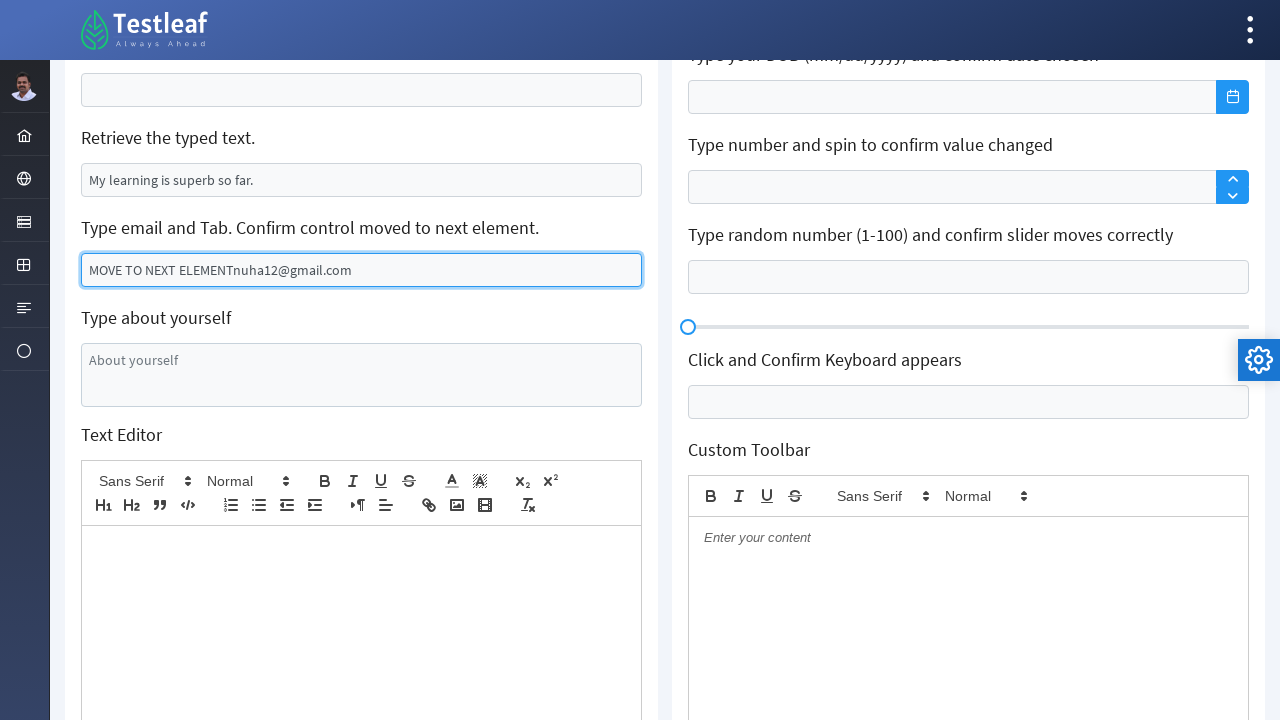

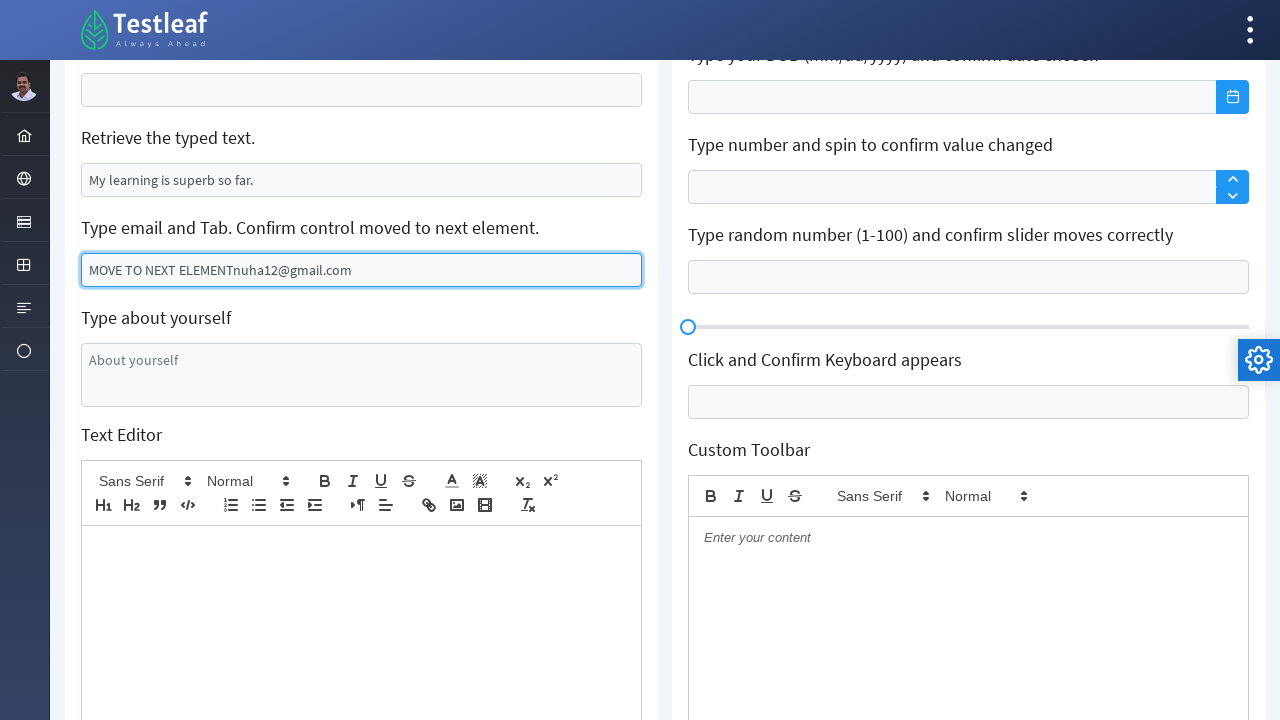